Tests multi-window handling by opening a new message window, switching to it, closing it, and returning to the parent window

Starting URL: https://demoqa.com/browser-windows

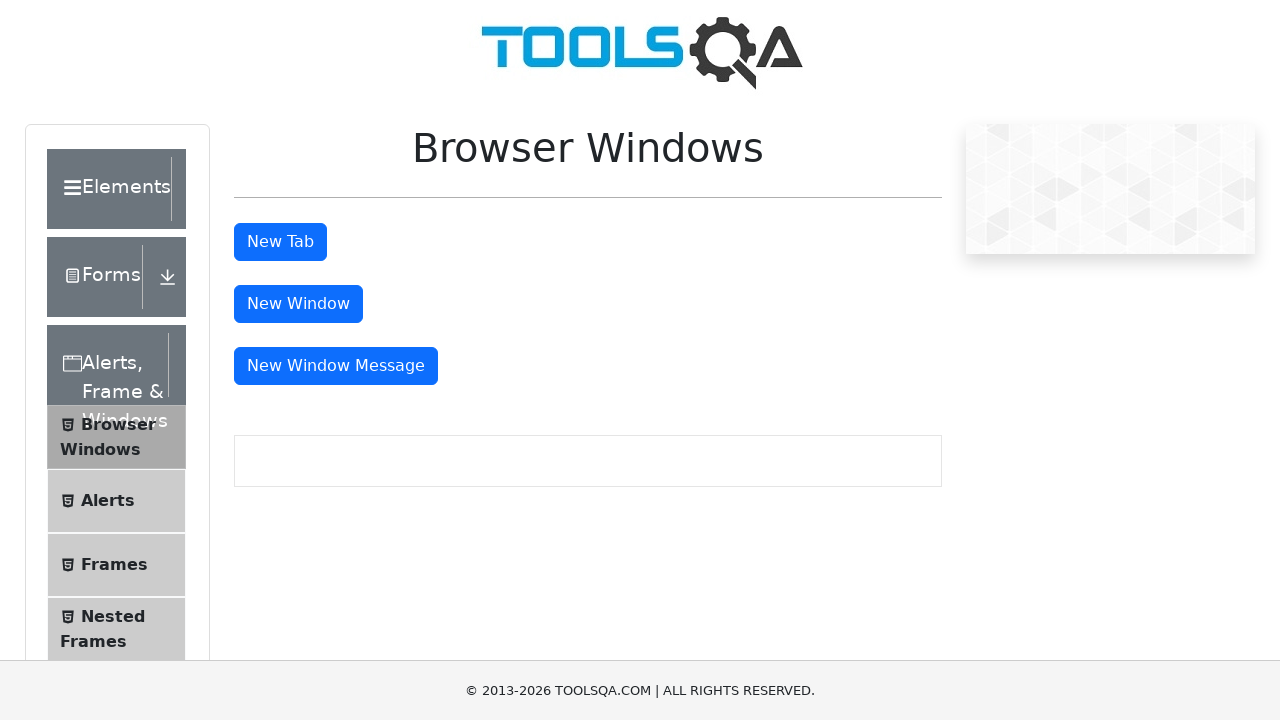

Scrolled message window button into view
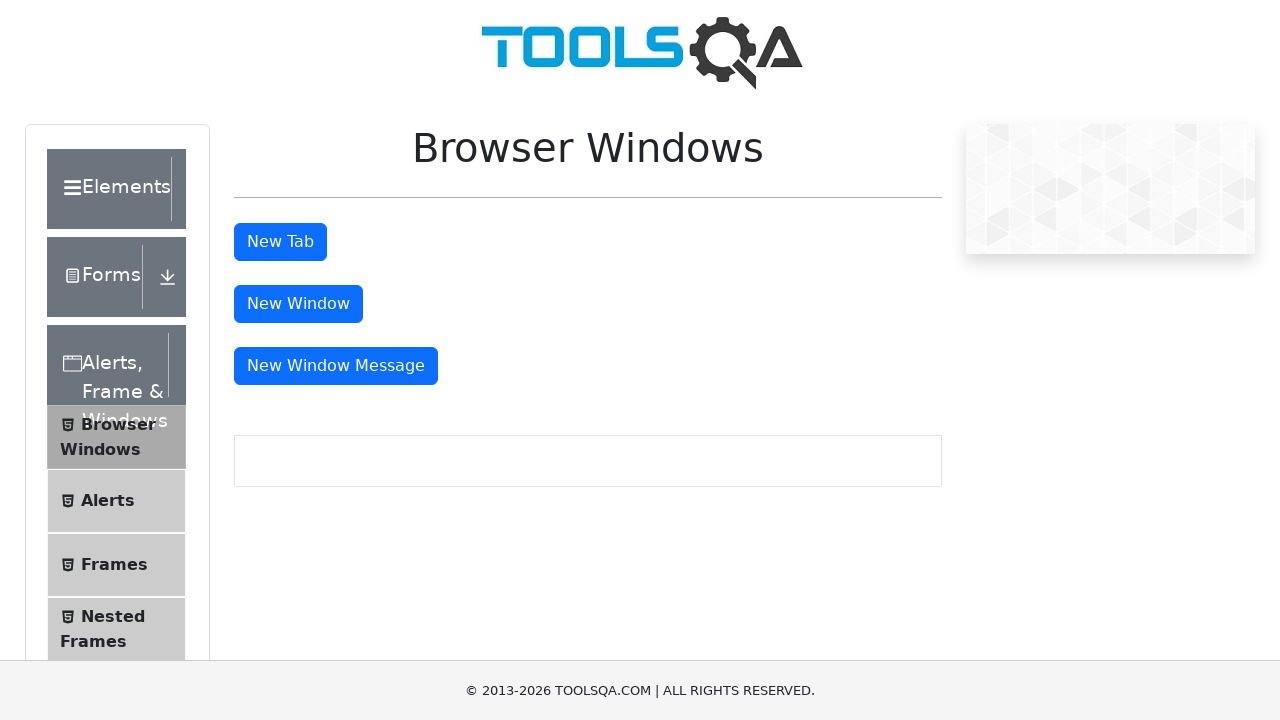

Clicked message window button to open new window at (336, 366) on xpath=//button[@id='messageWindowButton']
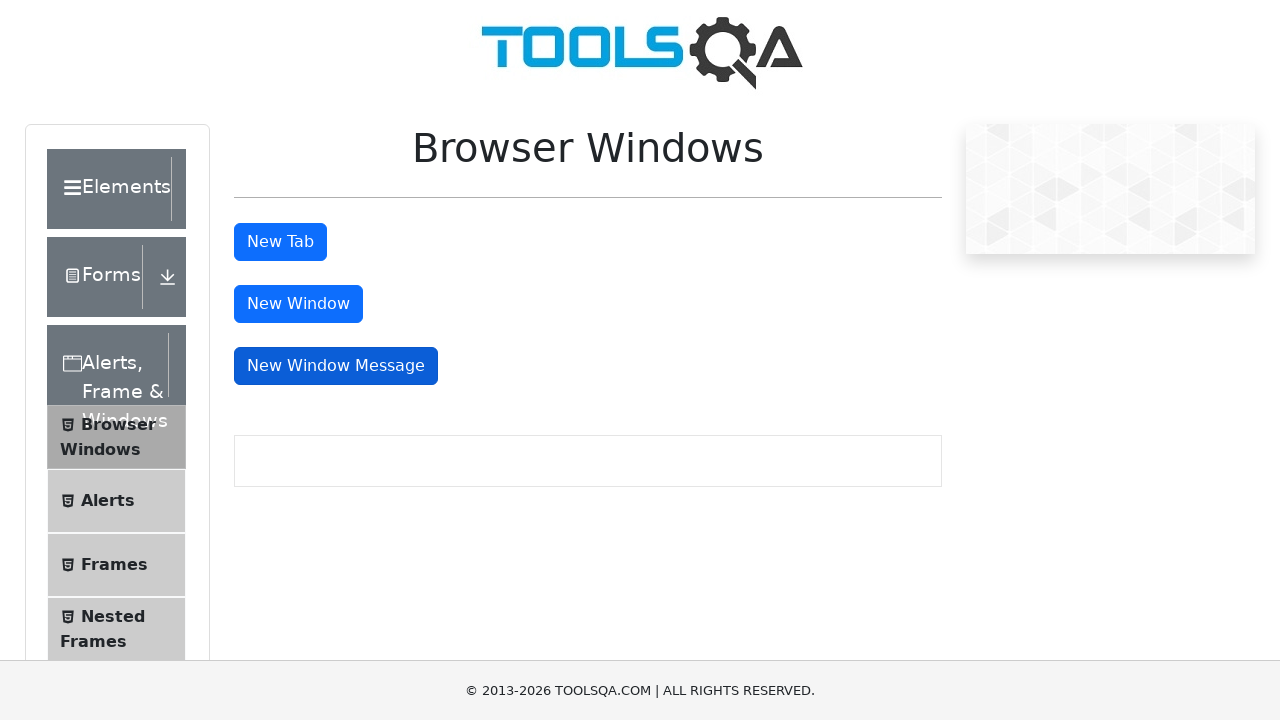

New message window opened and captured
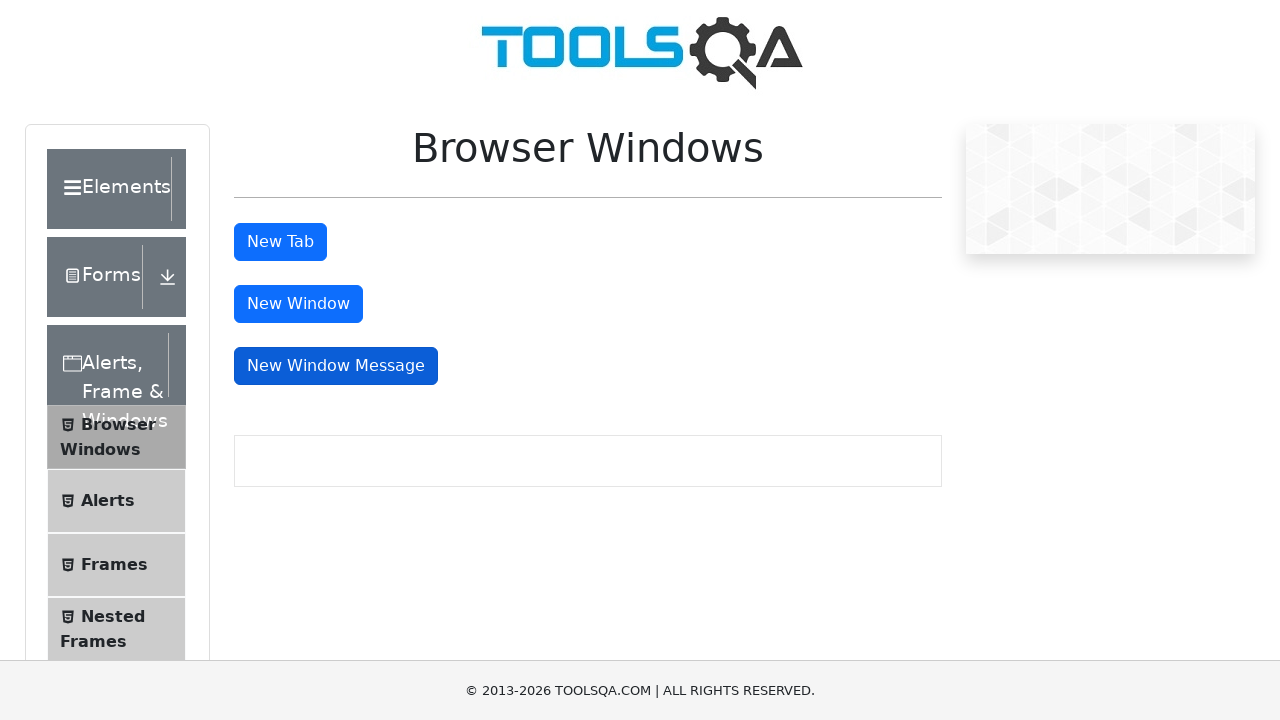

Closed the new message window
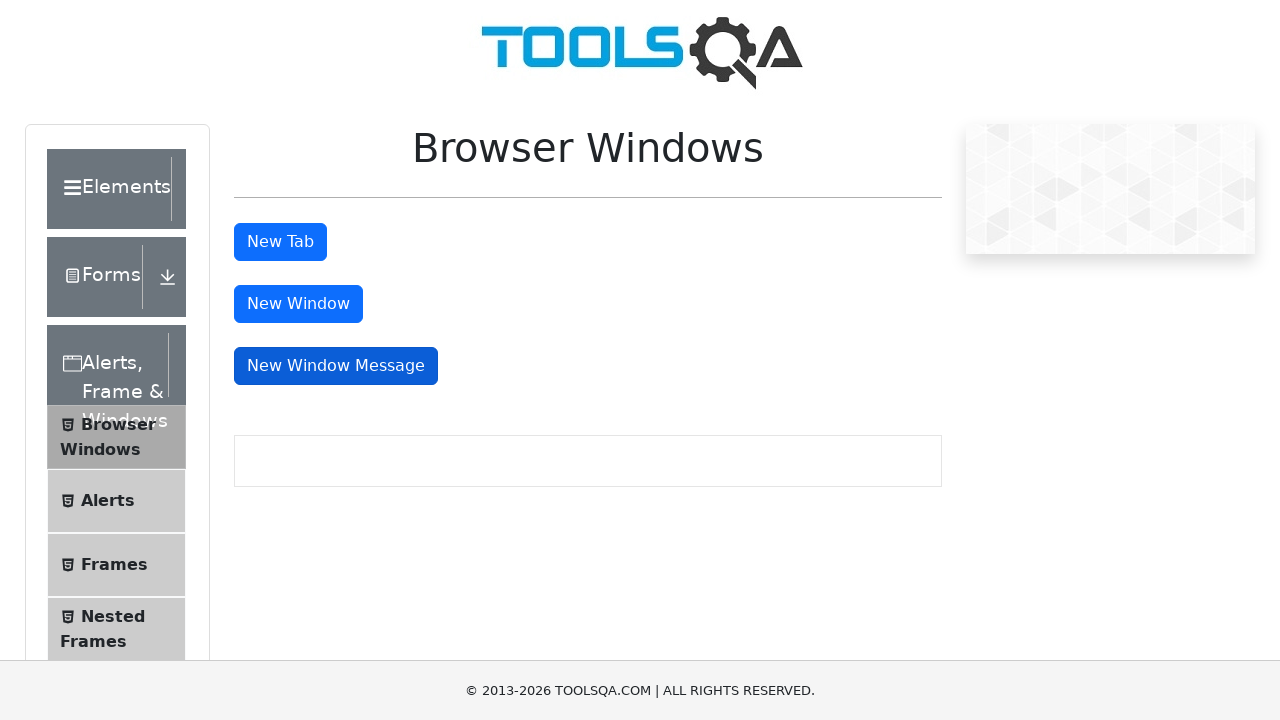

Retrieved message window button text to verify return to parent window
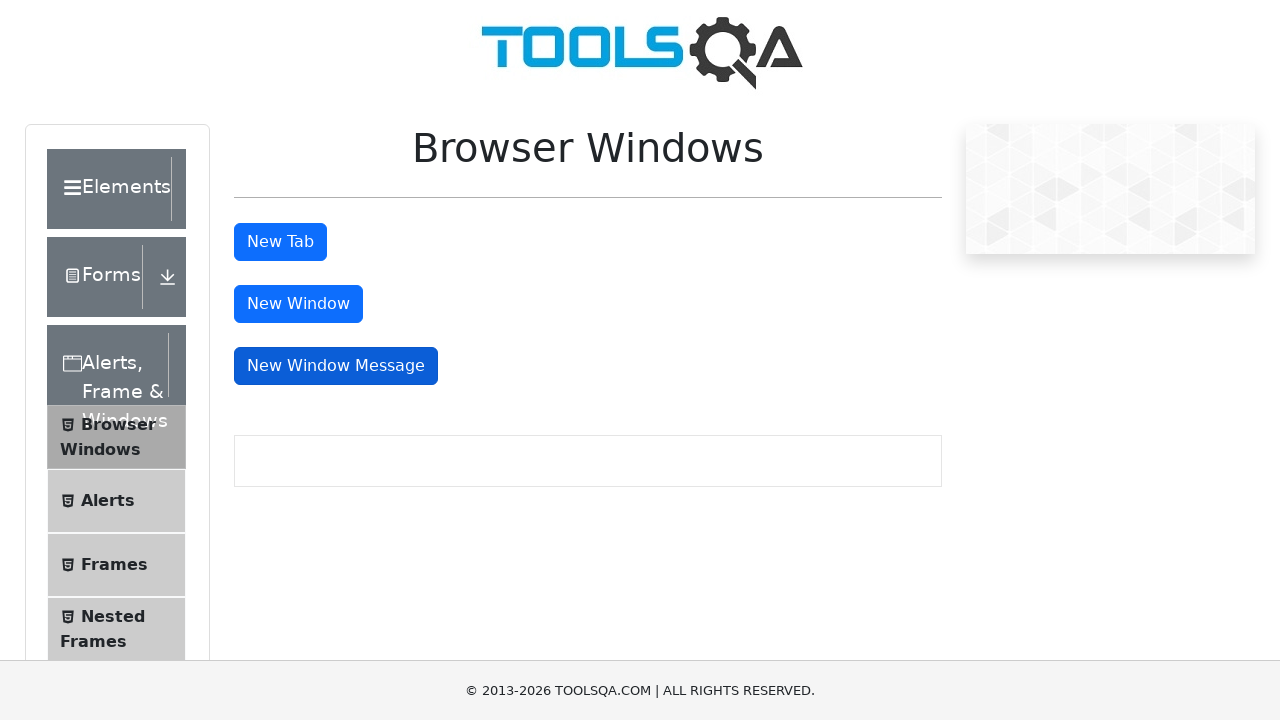

Printed button text: New Window Message
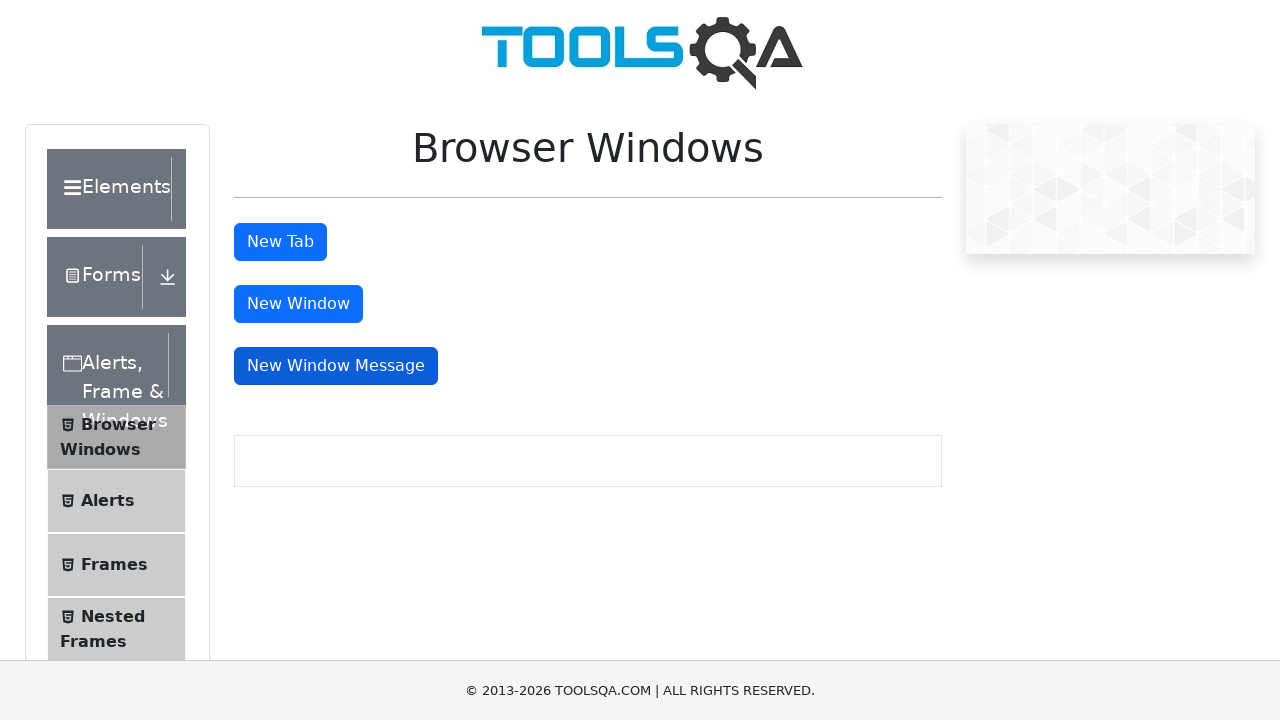

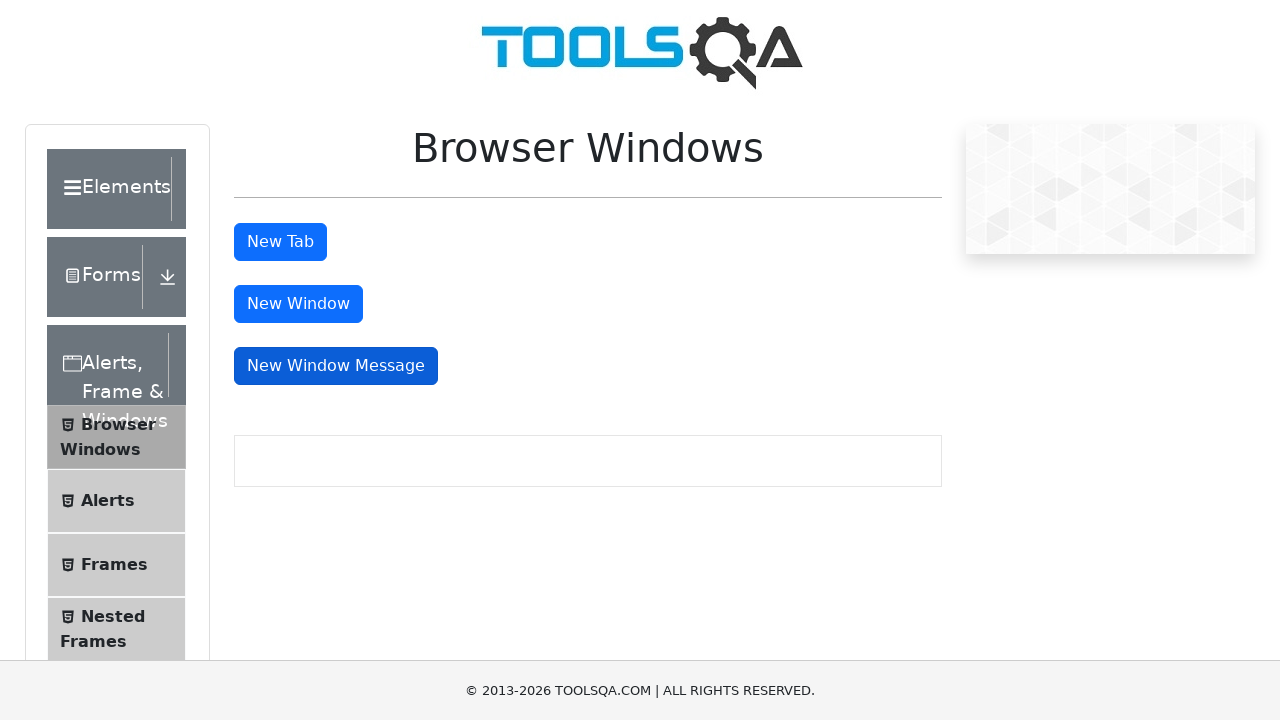